Tests mouse hover interaction by navigating through a multi-level dropdown menu to reach the Static Drag and Drop page

Starting URL: http://demo.automationtesting.in/Register.html

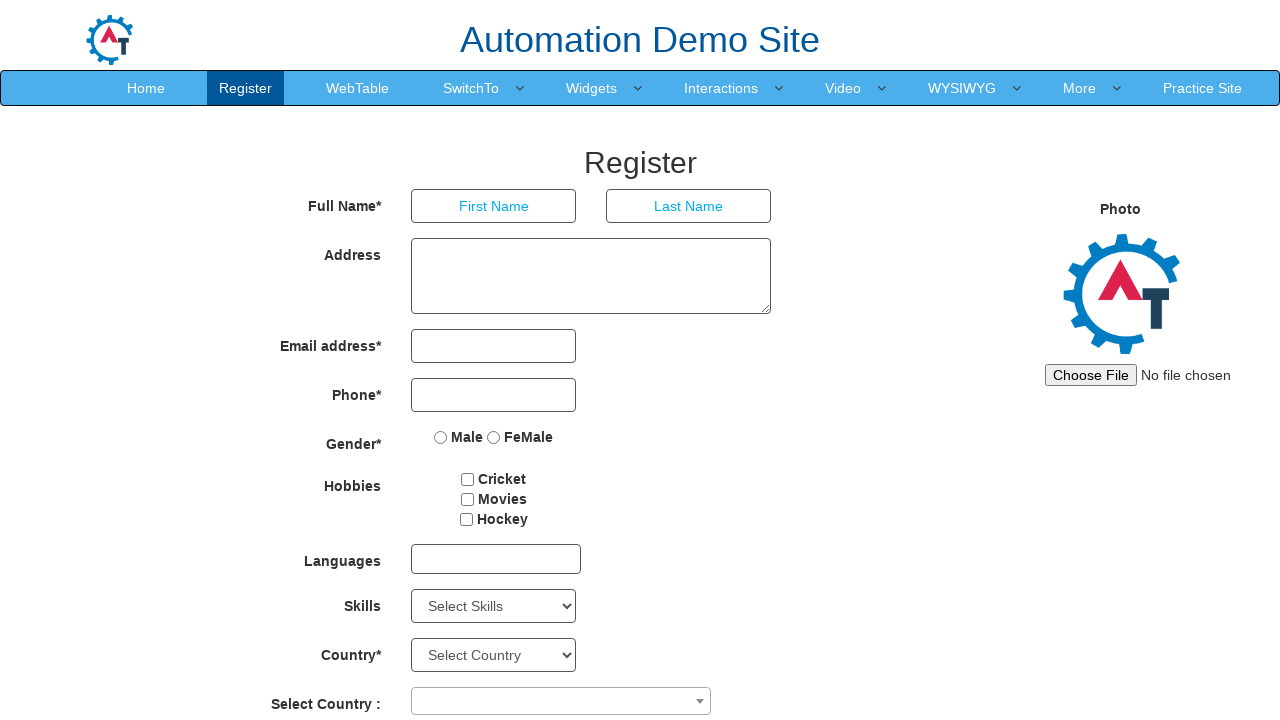

Hovered over Interactions menu at (721, 88) on xpath=//a[contains(text(),'Interactions')]
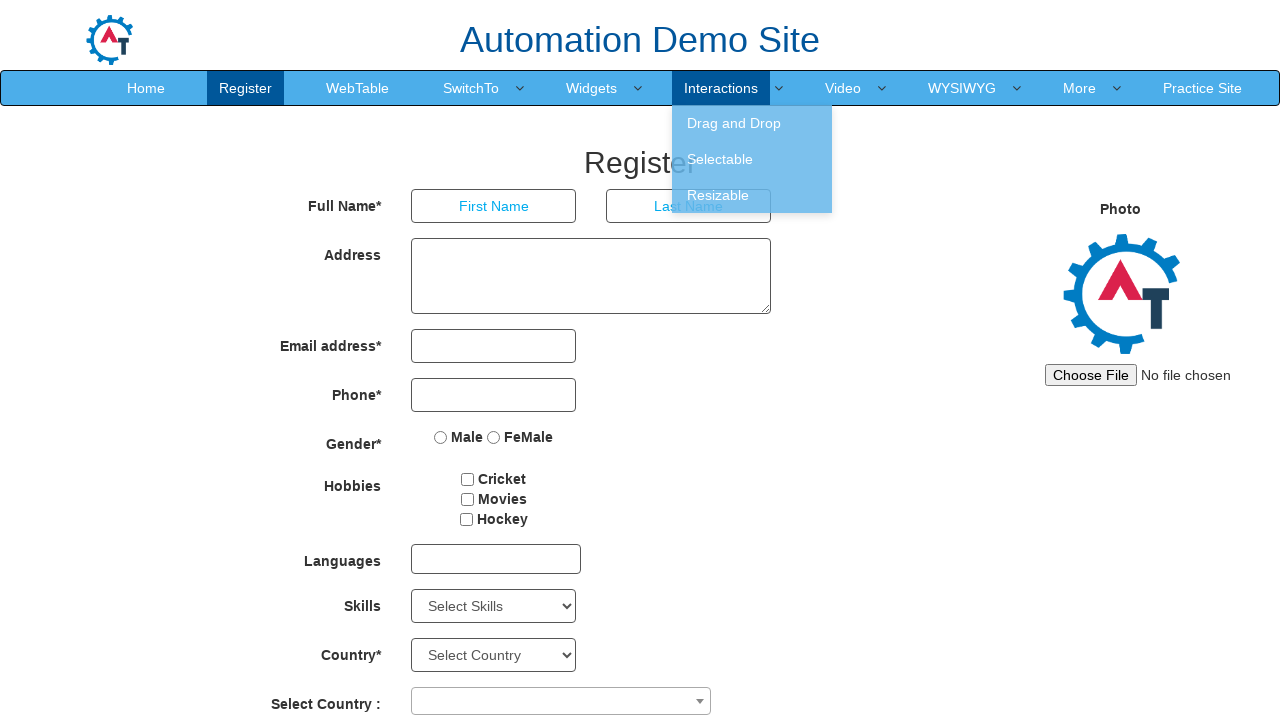

Hovered over Drag and Drop submenu at (752, 123) on xpath=//a[contains(text(),'Drag and Drop')]
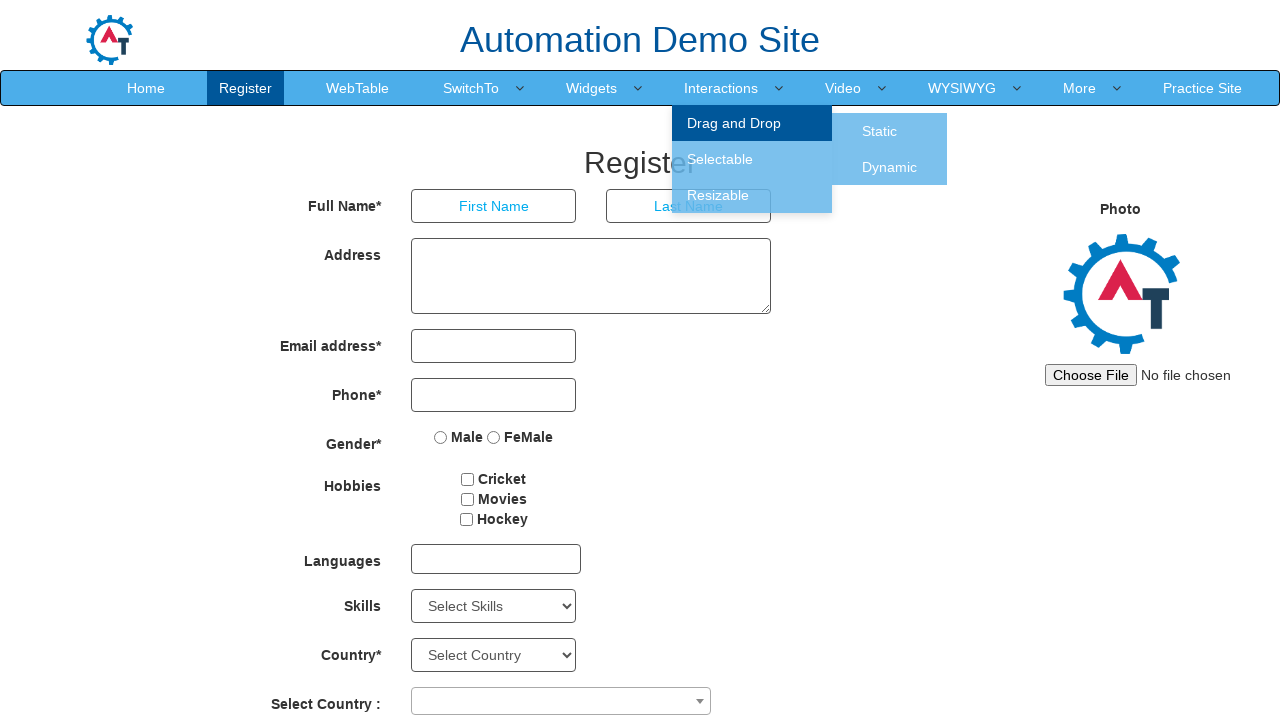

Clicked on Static option in dropdown menu at (880, 131) on xpath=//a[contains(text(),'Static')]
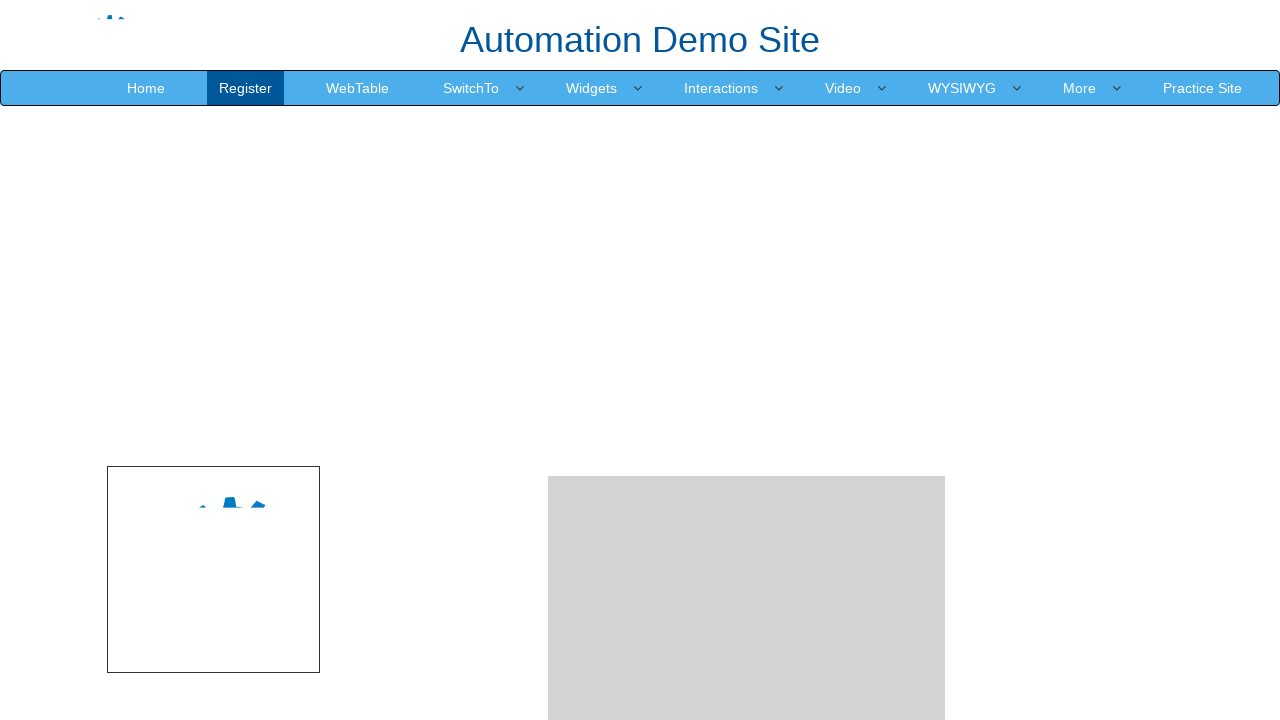

Static Drag and Drop page loaded successfully
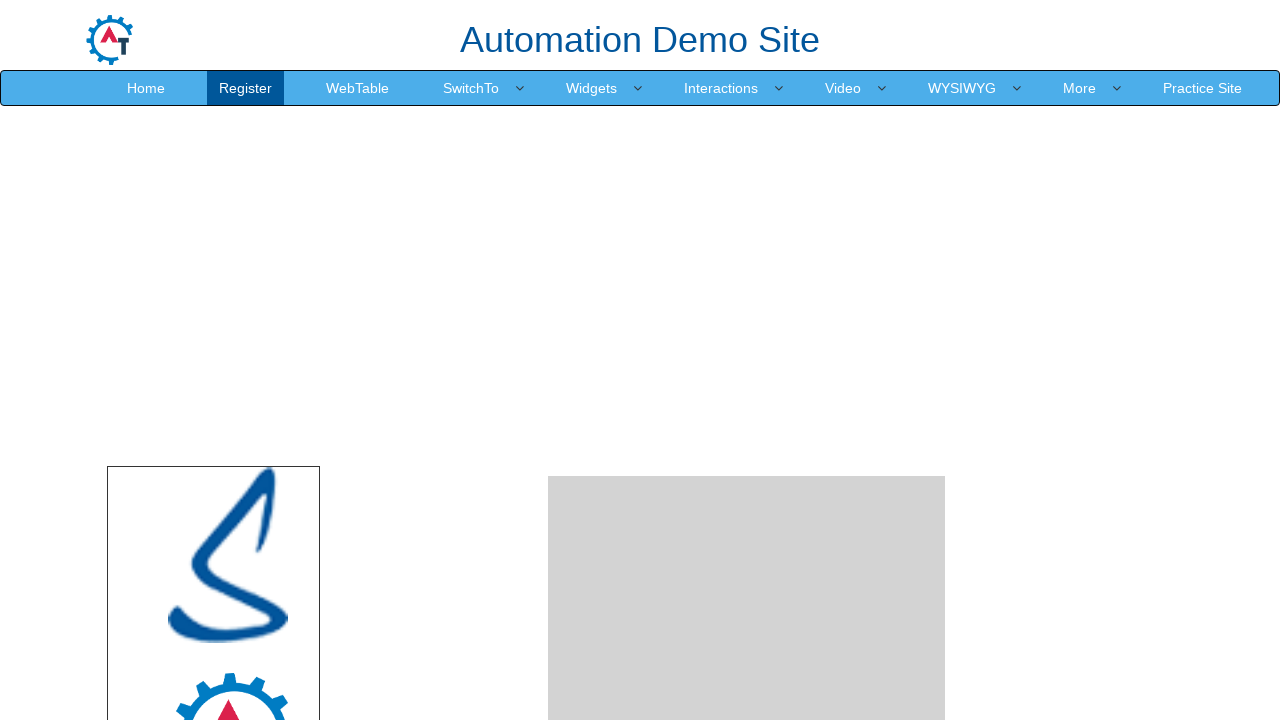

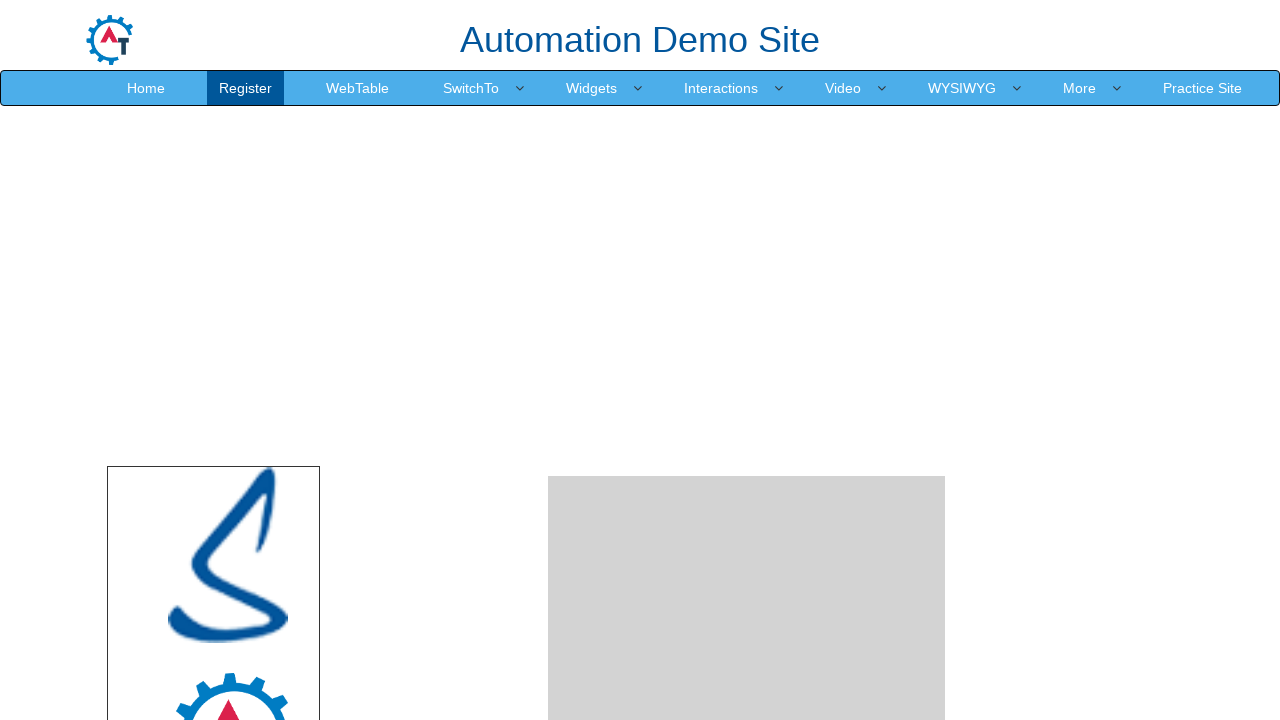